Tests auto-suggestive dropdown functionality by typing "ind" and selecting "India" from the suggestions

Starting URL: https://rahulshettyacademy.com/dropdownsPractise/

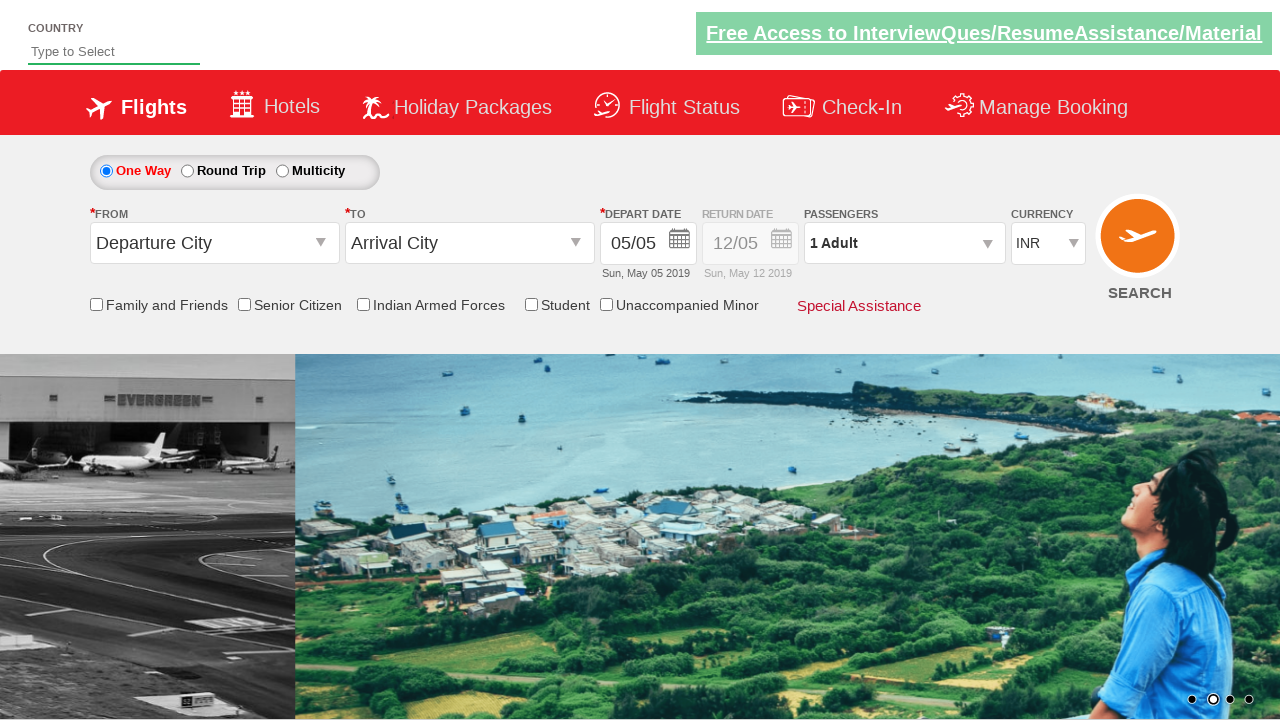

Typed 'ind' into the auto-suggest input field on #autosuggest
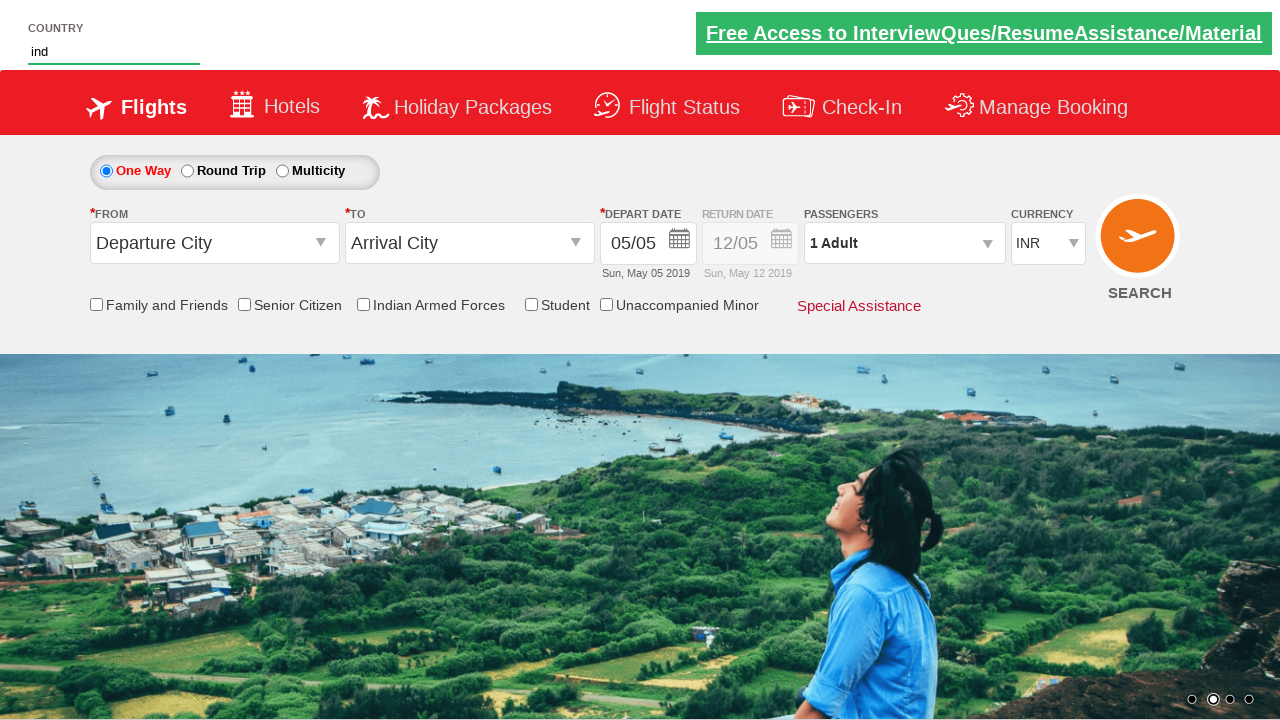

Waited for auto-suggest dropdown suggestions to appear
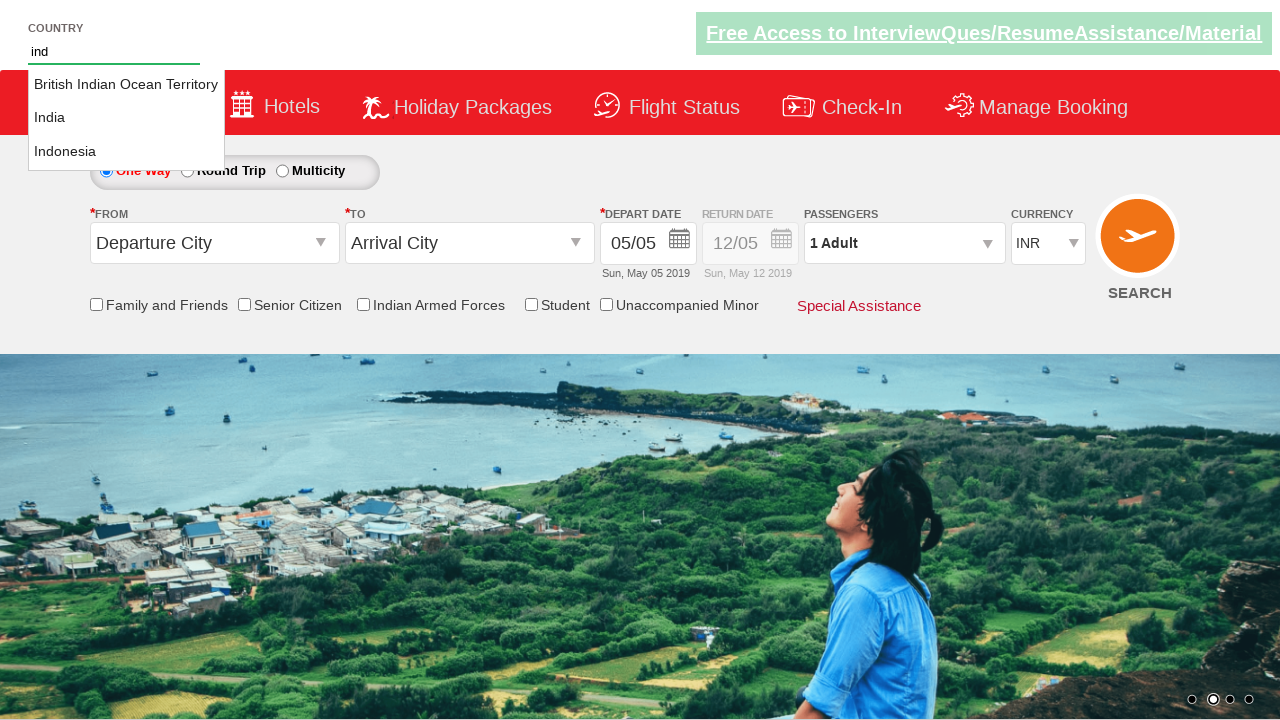

Selected 'India' from the auto-suggest dropdown at (126, 118) on li[class='ui-menu-item'] a >> nth=1
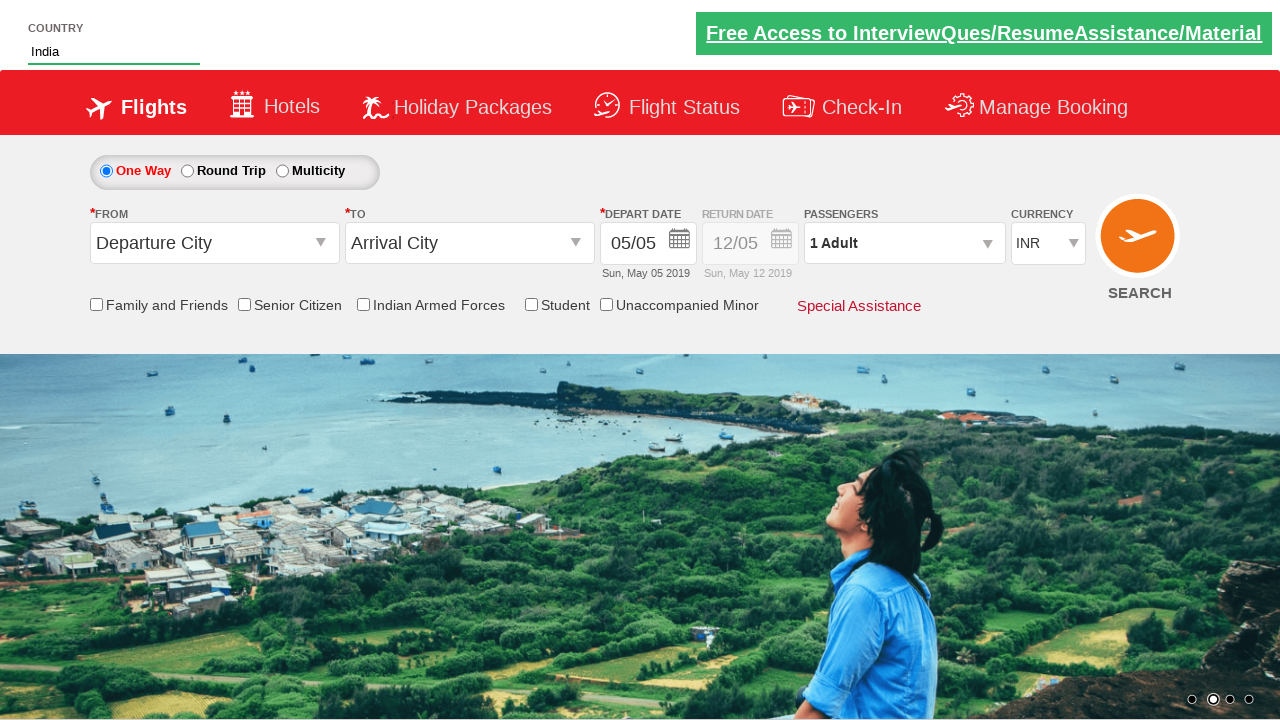

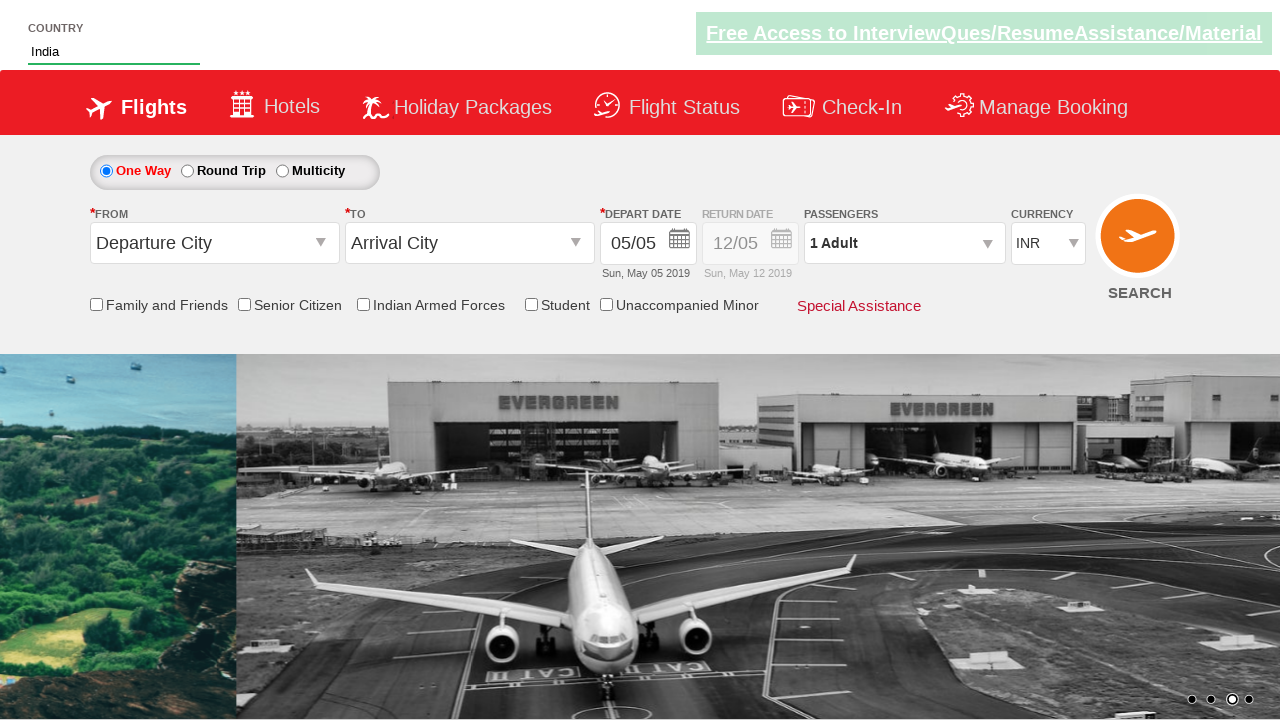